Navigates to the Playwright documentation homepage and clicks on the "Get Started" link

Starting URL: https://playwright.dev/

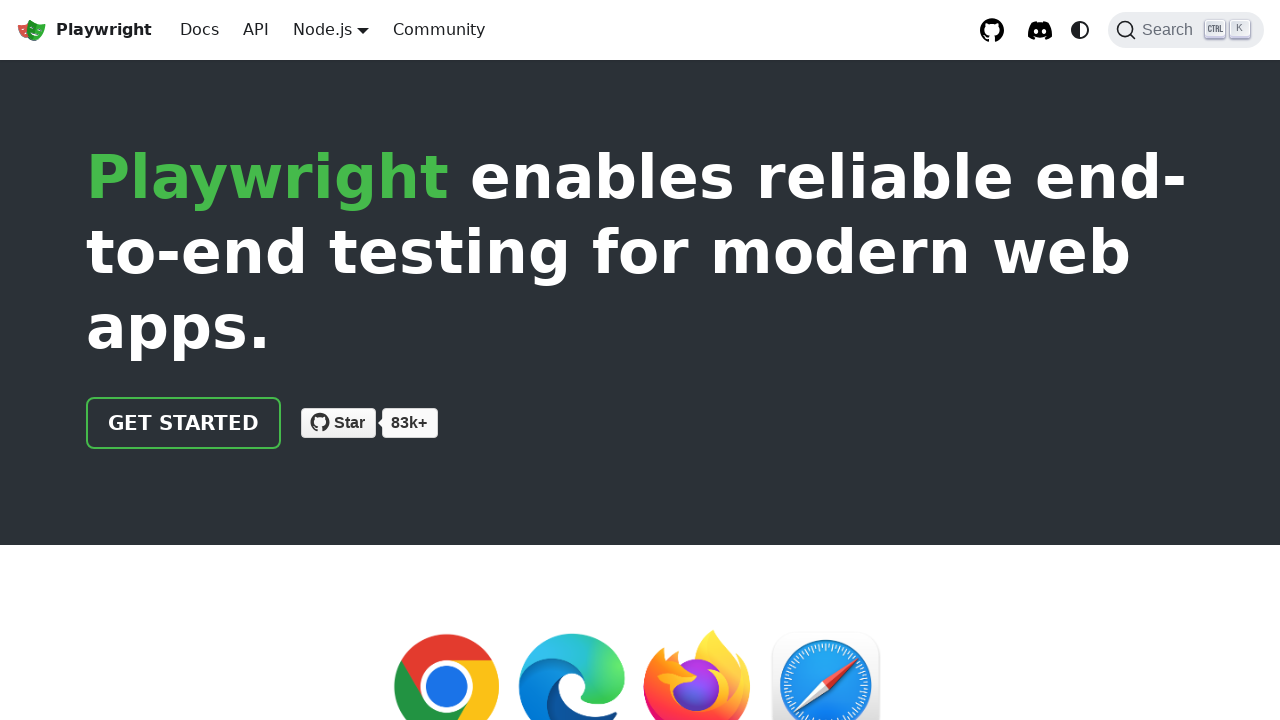

Clicked on the 'Get Started' link at (184, 423) on text=Get Started
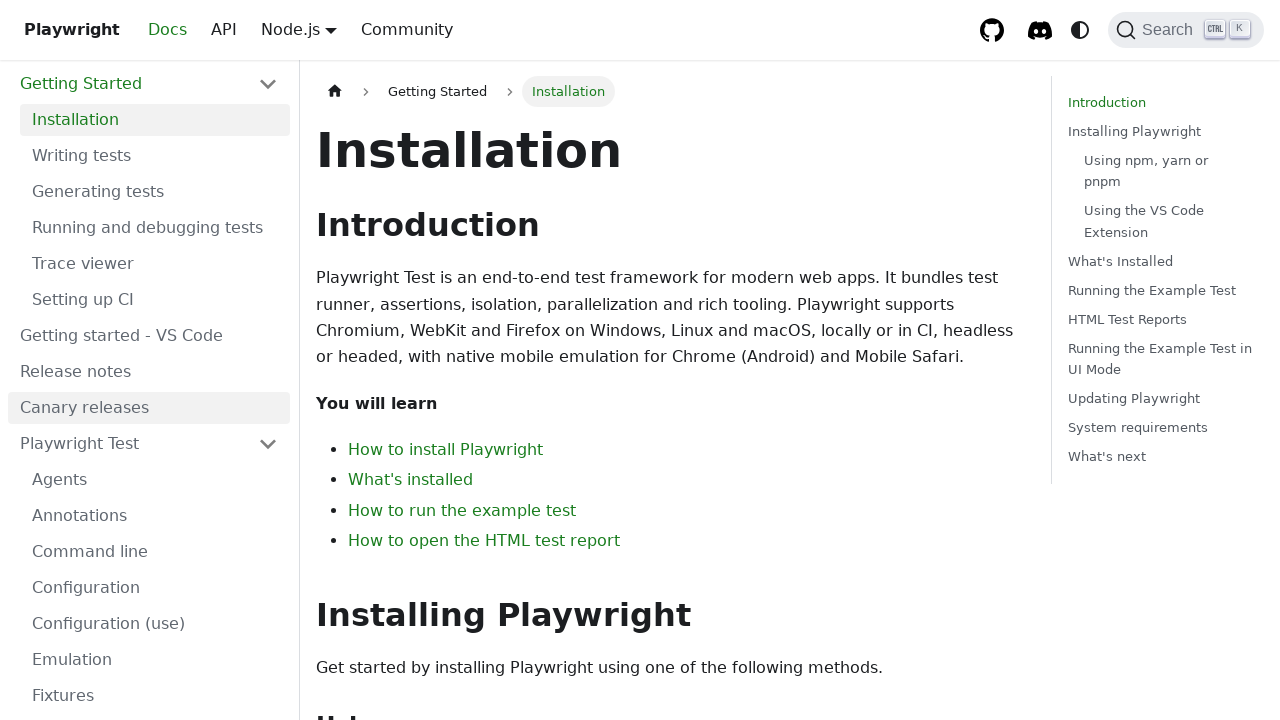

Waited for page navigation to complete (domcontentloaded)
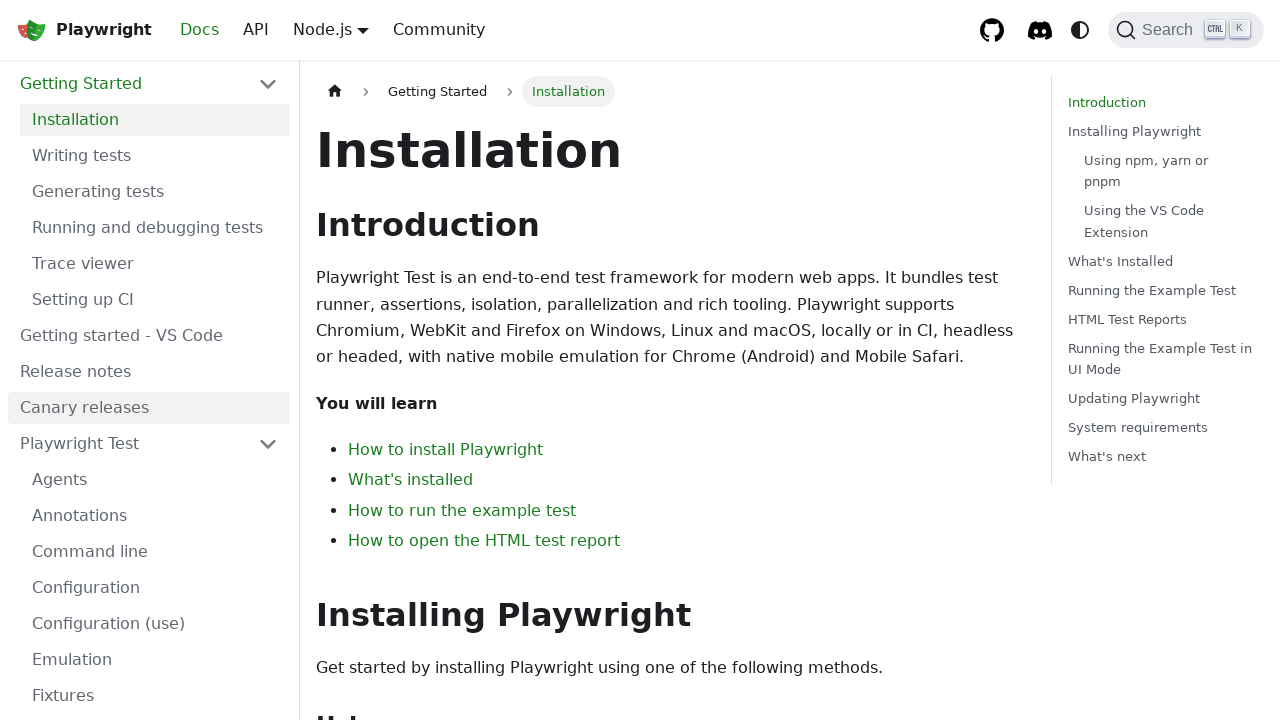

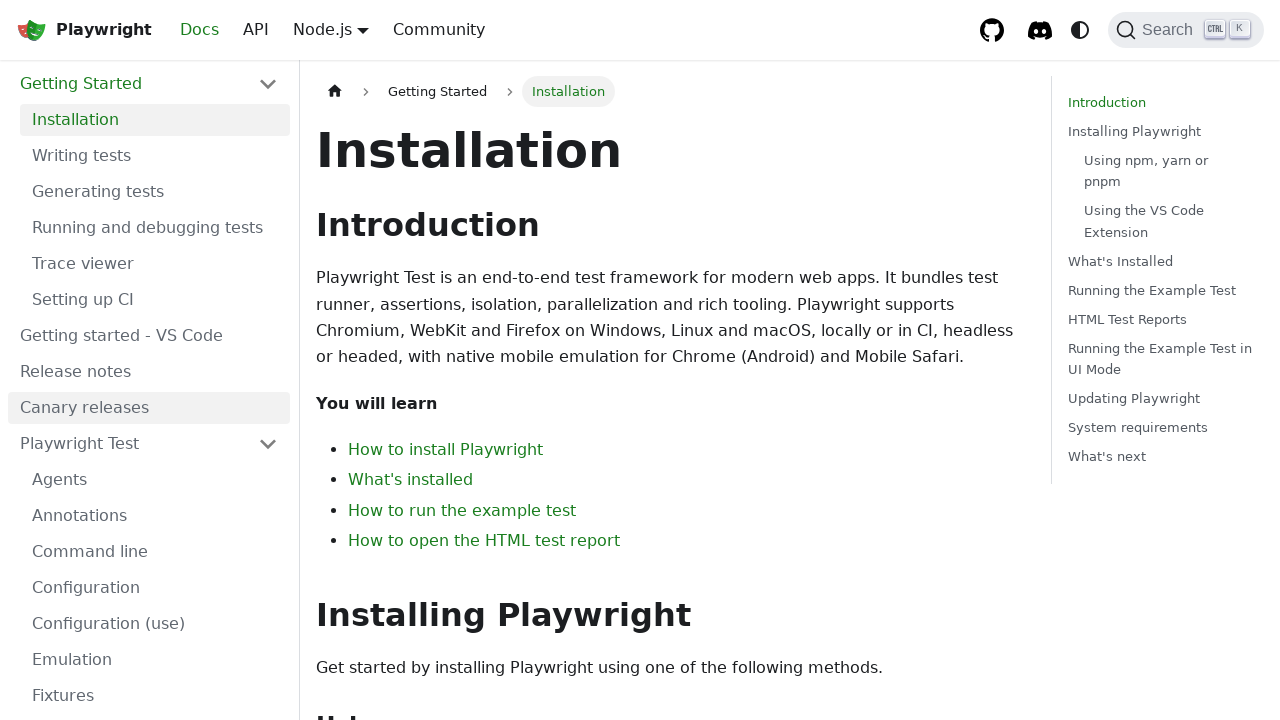